Tests broken links page by clicking on a broken link and verifying navigation to error page

Starting URL: https://demoqa.com

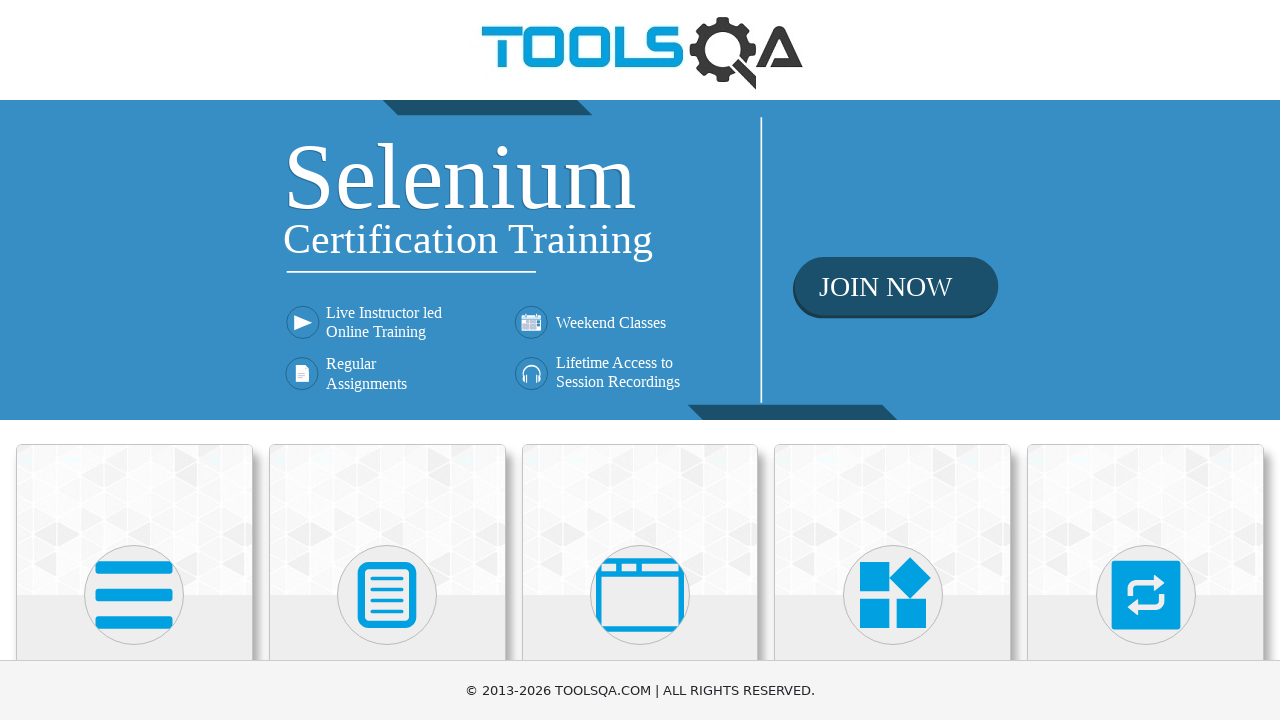

Clicked on Elements card at (134, 520) on xpath=//div[@class='category-cards']//div[1]//div[1]//div[1]
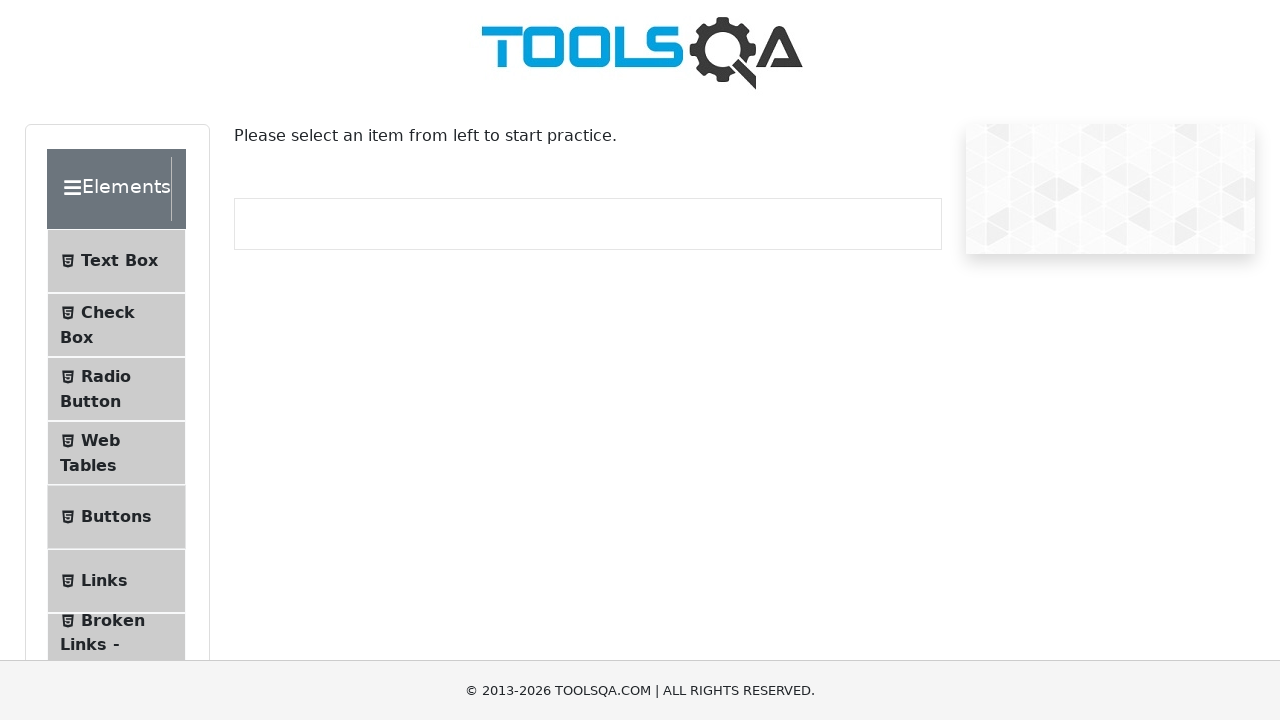

Clicked on Broken Links - Images menu item at (113, 620) on xpath=//span[normalize-space()='Broken Links - Images']
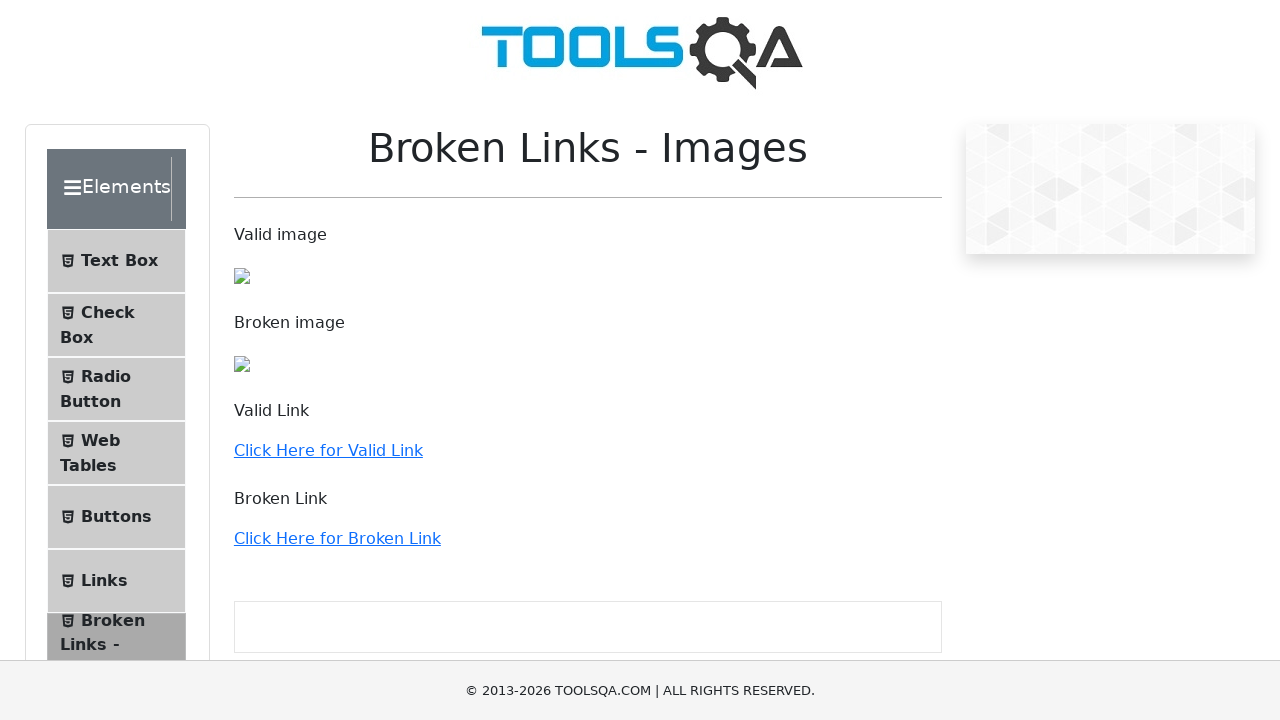

Clicked on broken link at (337, 538) on xpath=//a[normalize-space()='Click Here for Broken Link']
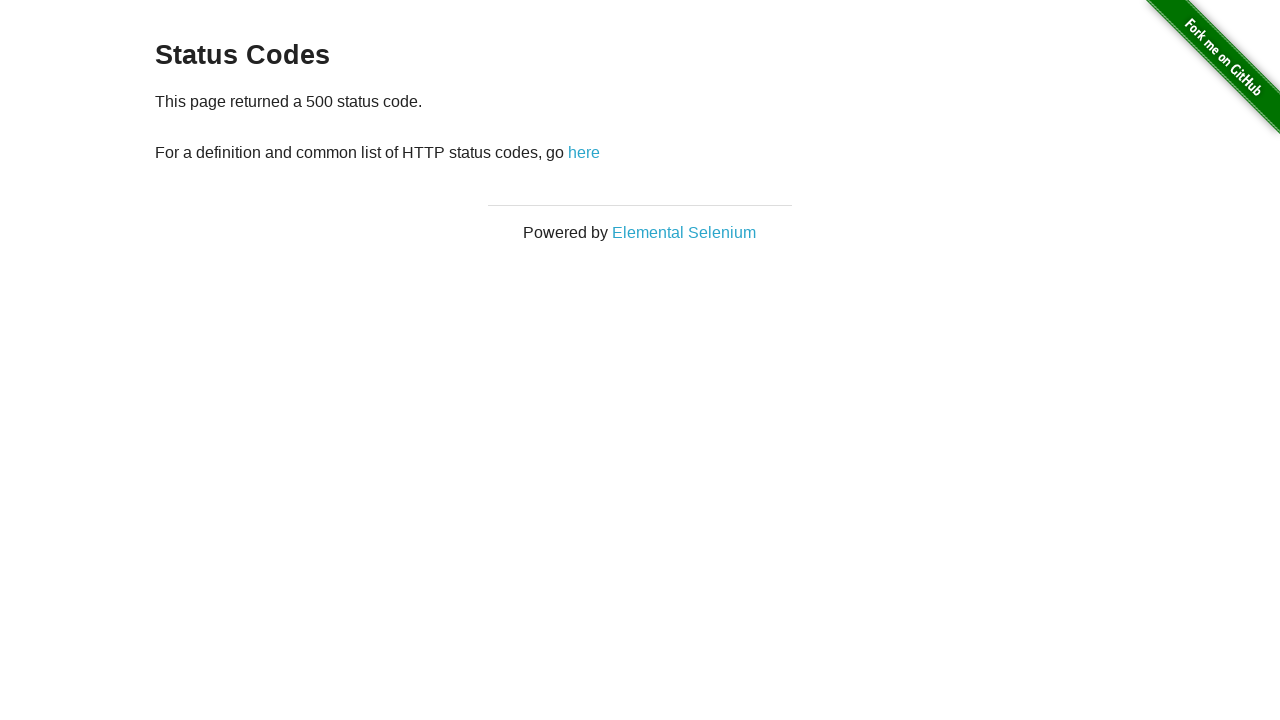

Waited 3 seconds for navigation to complete
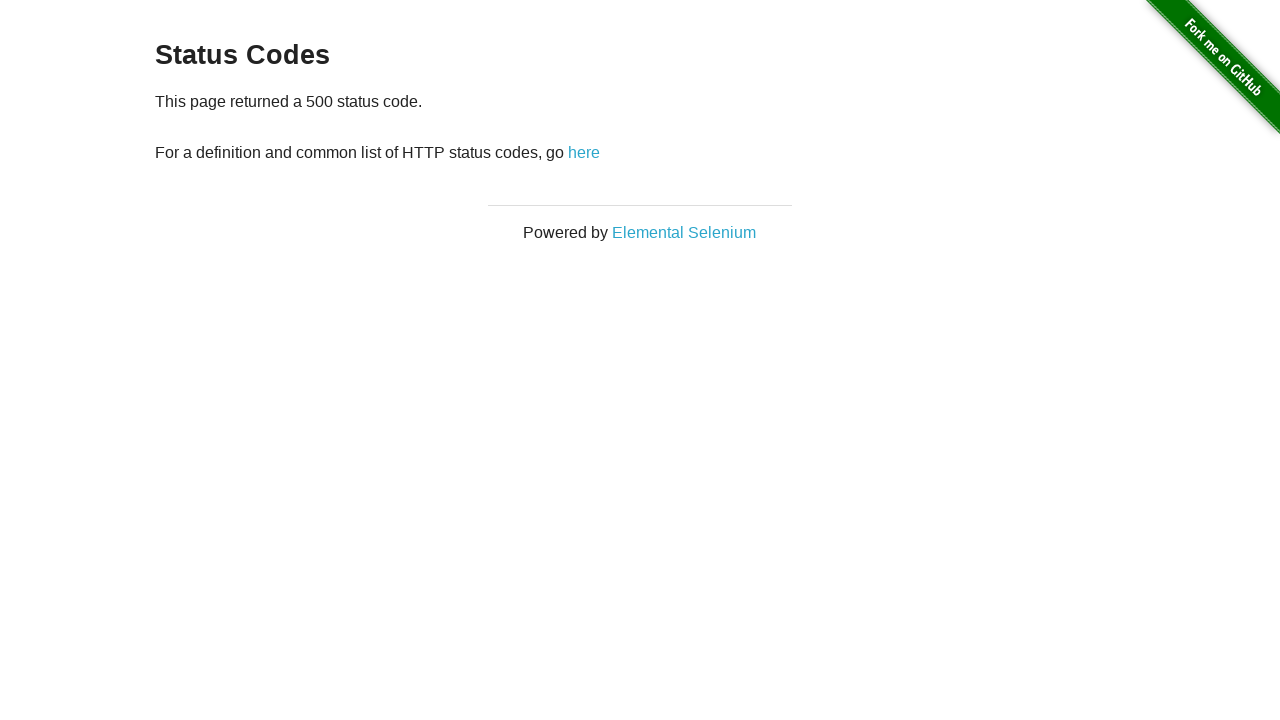

Verified navigation to error page - Status Codes header appeared
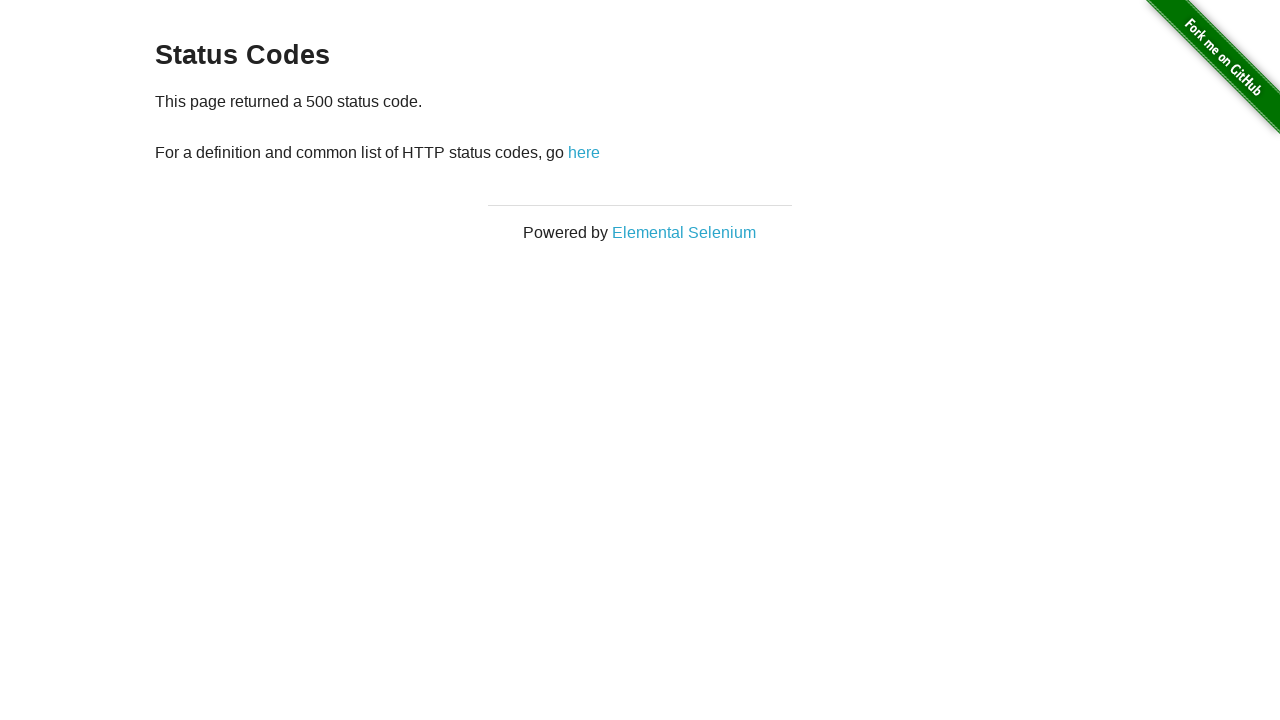

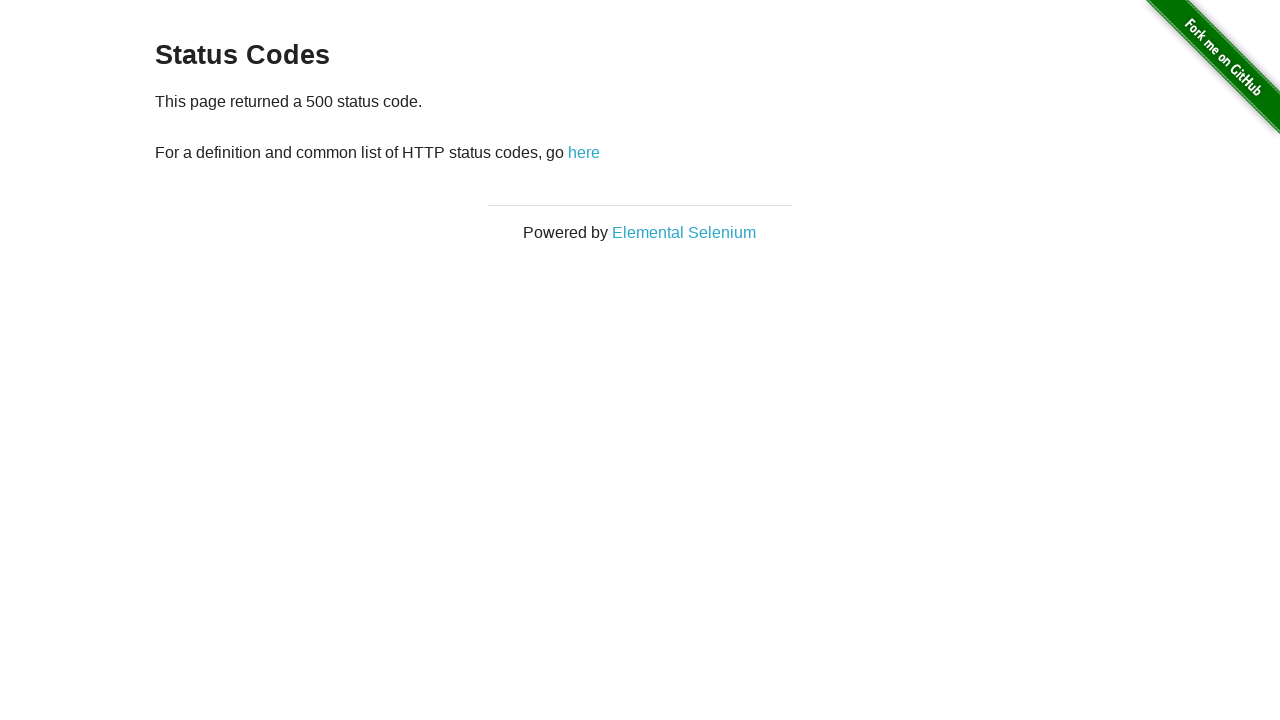